Tests drag and drop functionality within an iframe by dragging photo items to a trash container using two different methods (dragTo and manual mouse control), then verifies the items were successfully moved.

Starting URL: https://www.globalsqa.com/demo-site/draganddrop

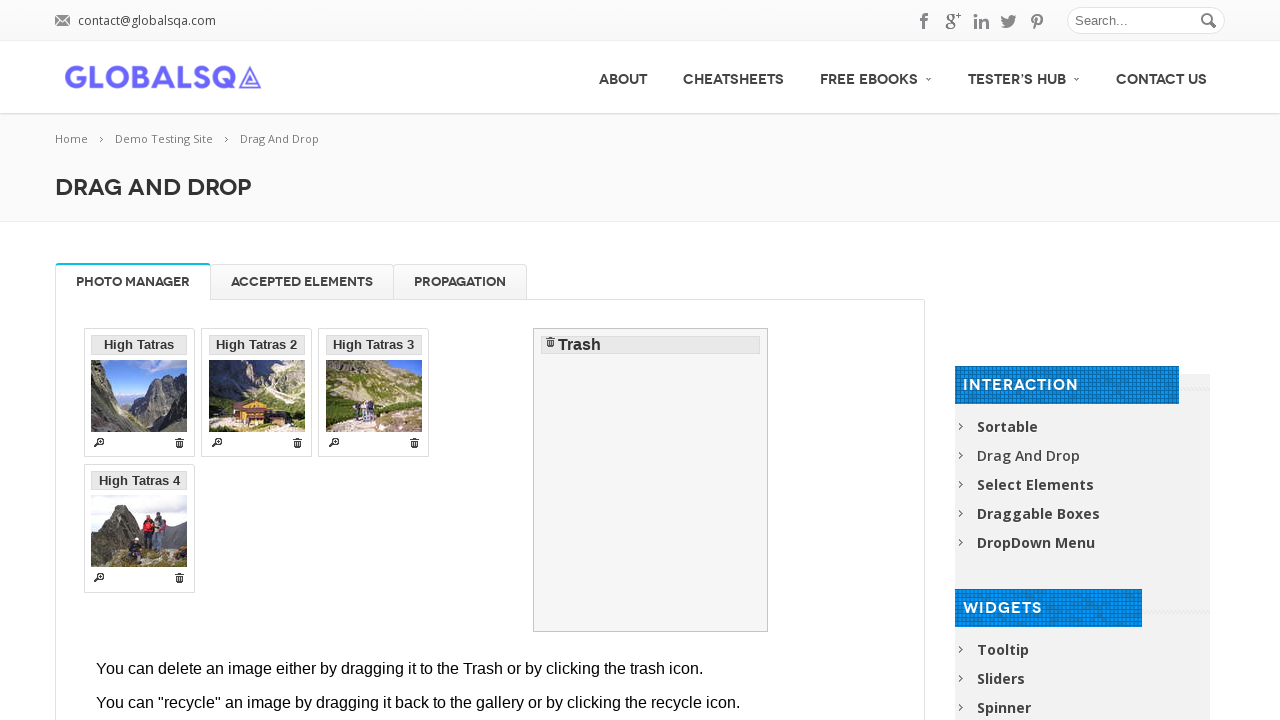

Located Photo Manager iframe
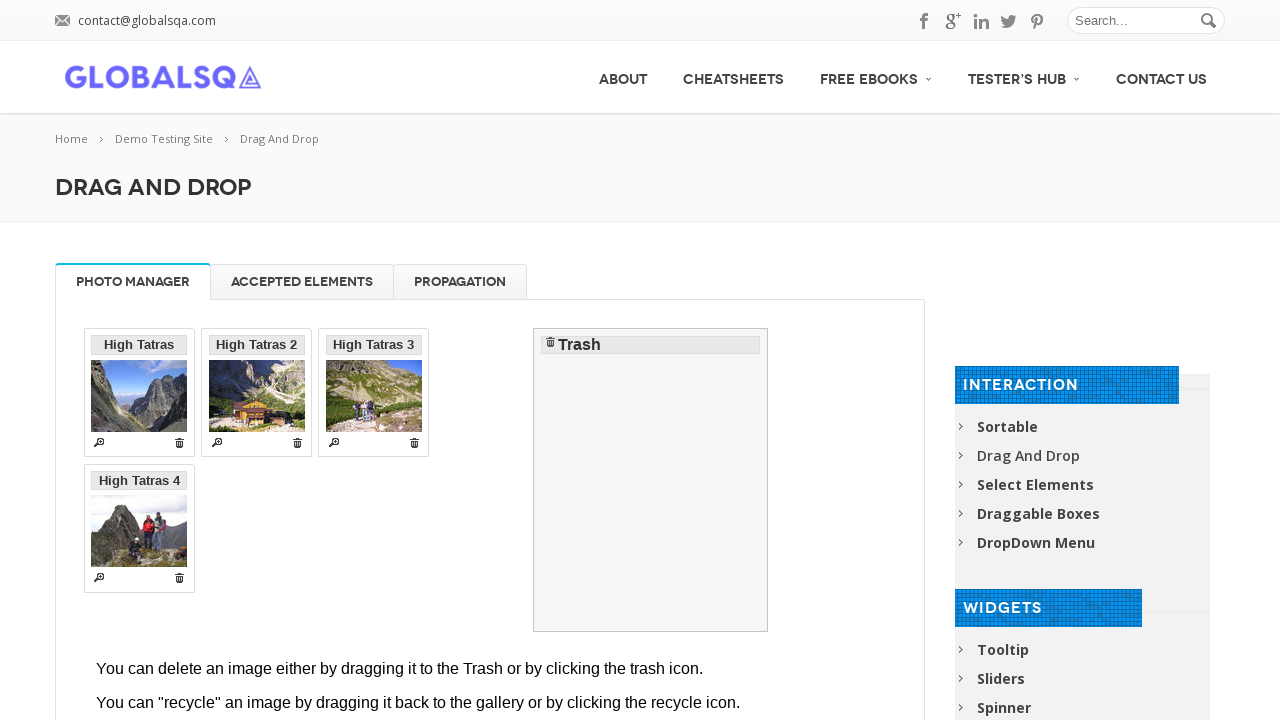

Dragged 'High Tatras 2' to trash using dragTo method at (651, 480)
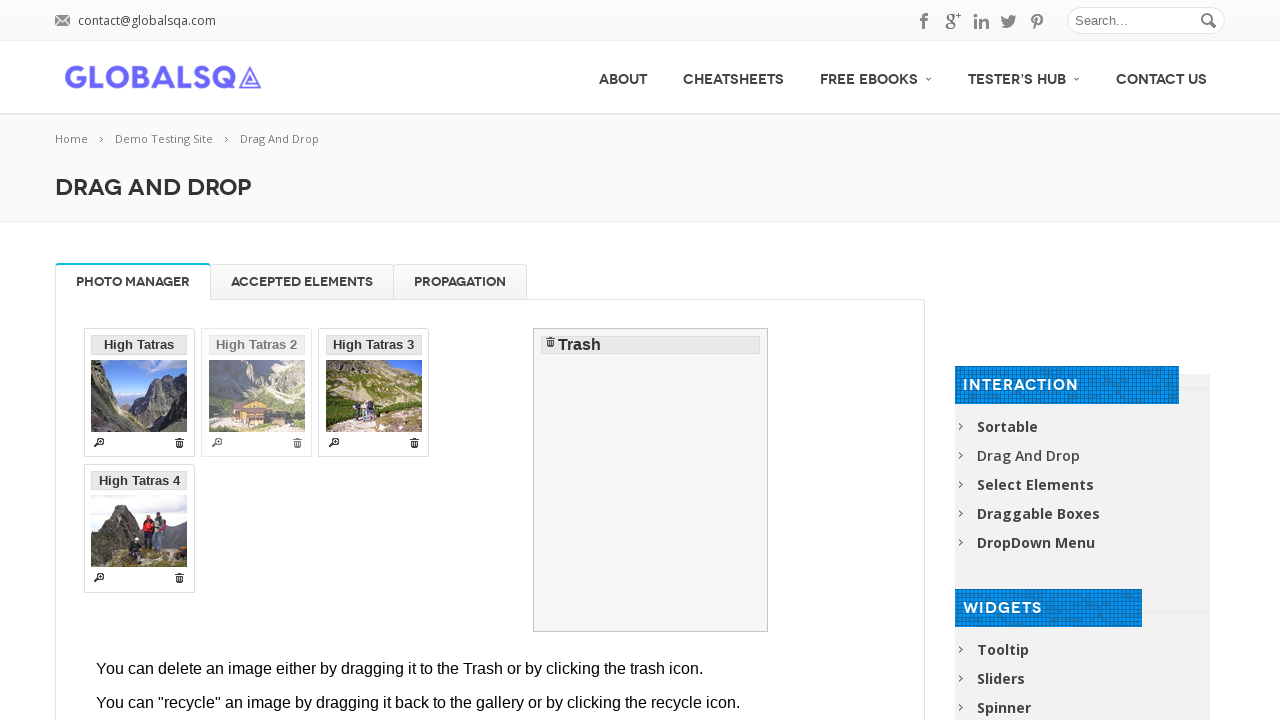

Hovered over 'High Tatras 4' photo item at (374, 393) on [rel-title="Photo Manager"] iframe >> internal:control=enter-frame >> li >> inte
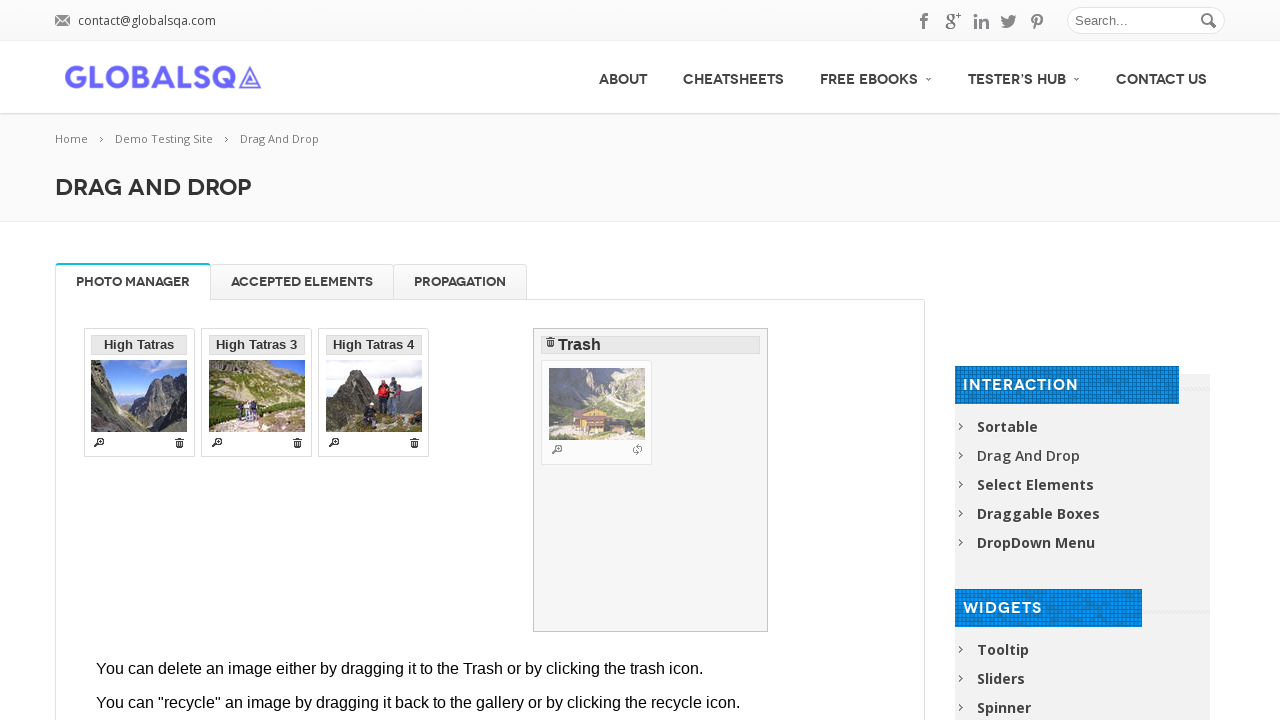

Pressed mouse button down on 'High Tatras 4' at (374, 393)
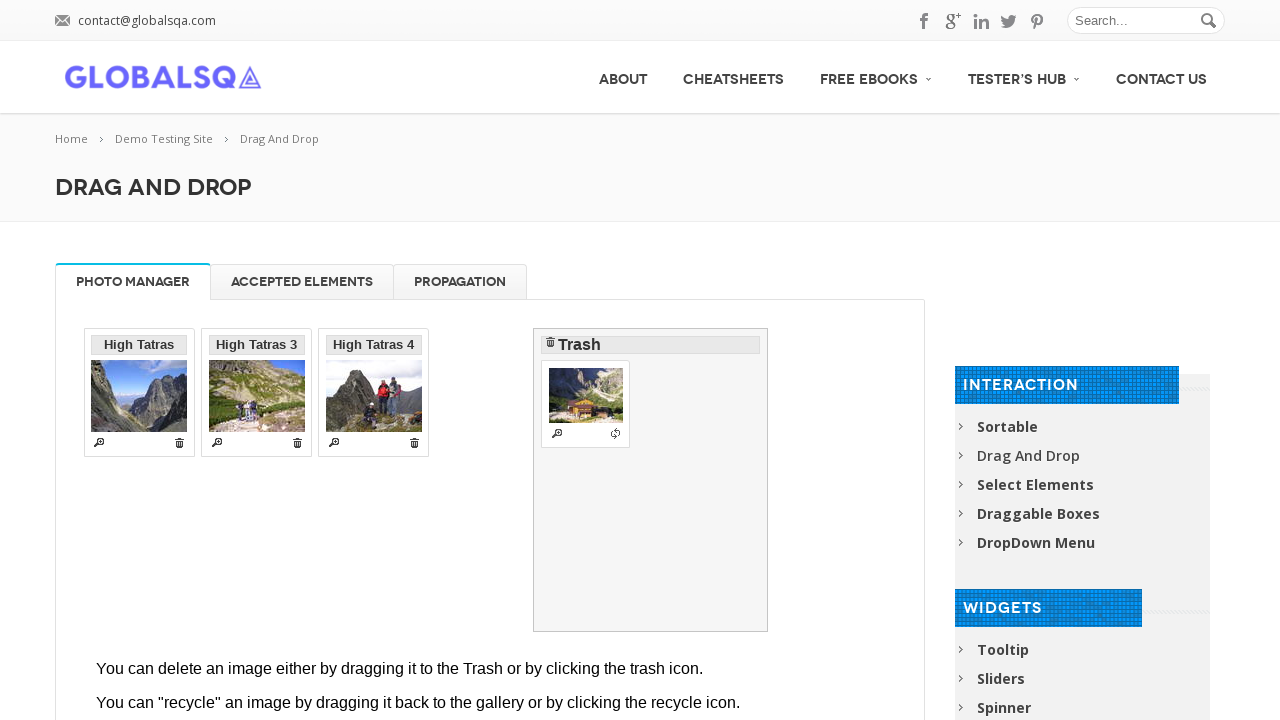

Moved mouse to trash container at (651, 480) on [rel-title="Photo Manager"] iframe >> internal:control=enter-frame >> #trash
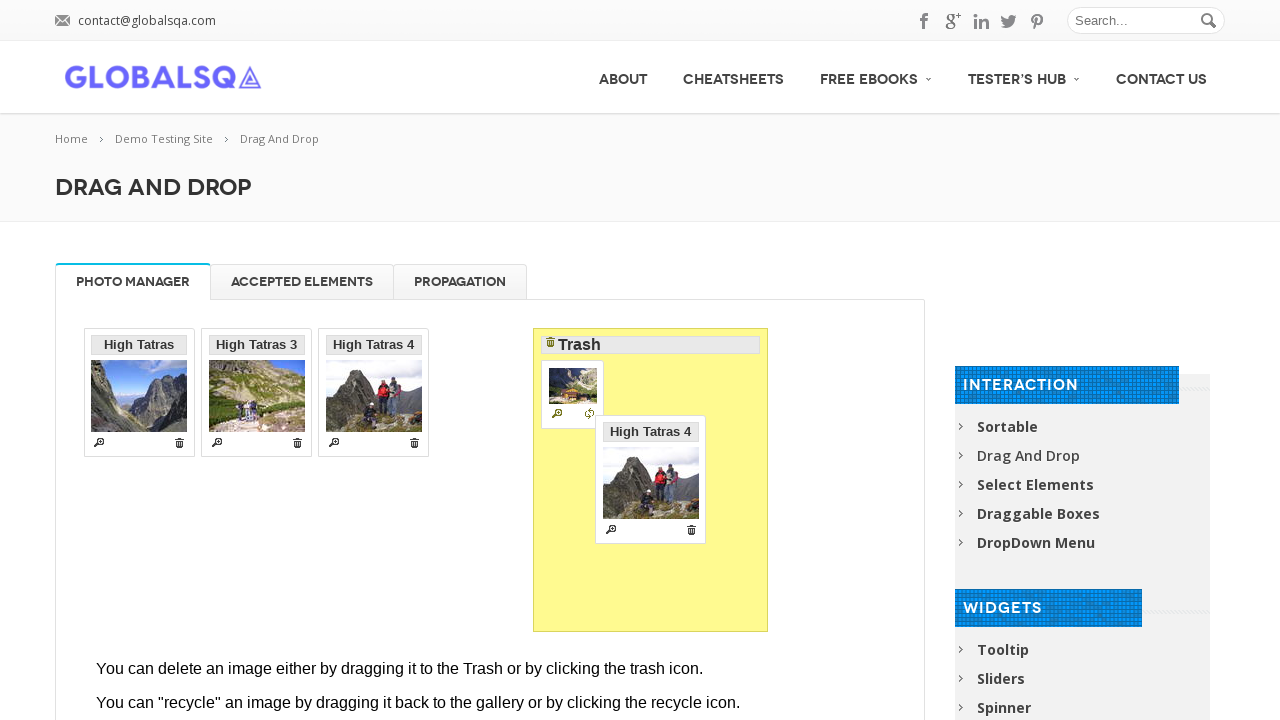

Released mouse button to complete drag of 'High Tatras 4' to trash at (651, 480)
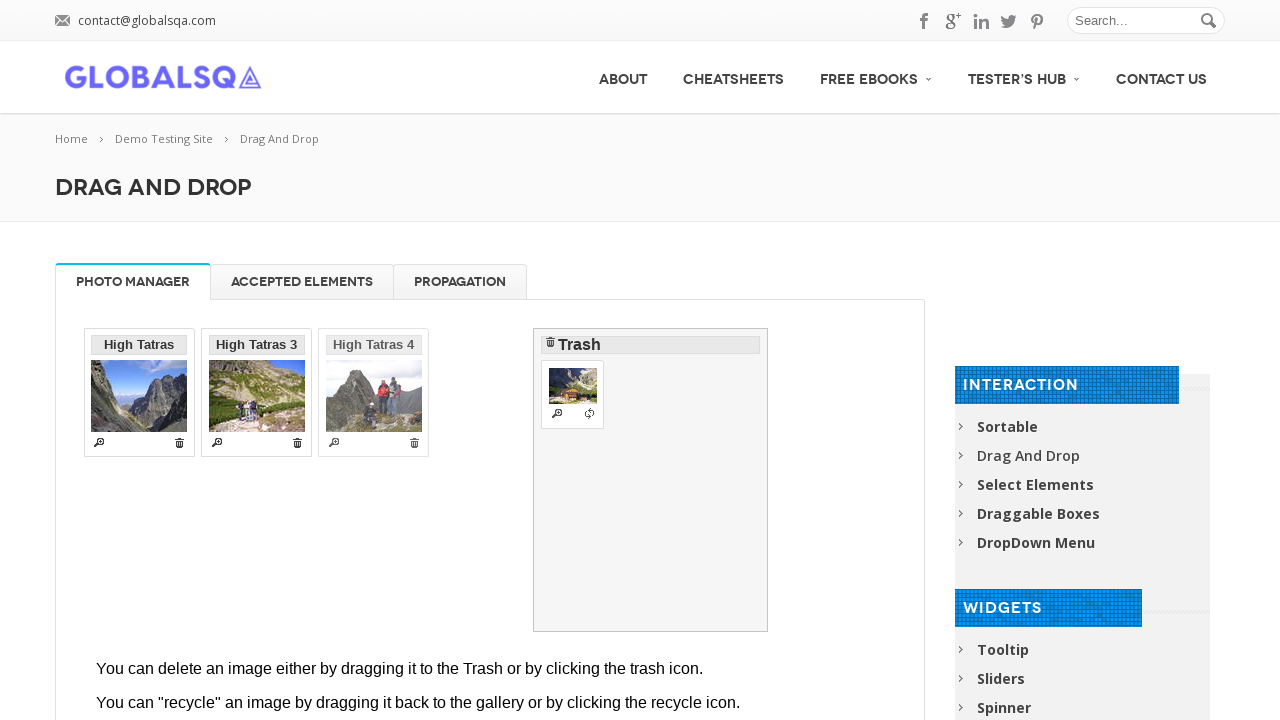

Verified both 'High Tatras 2' and 'High Tatras 4' are in the trash
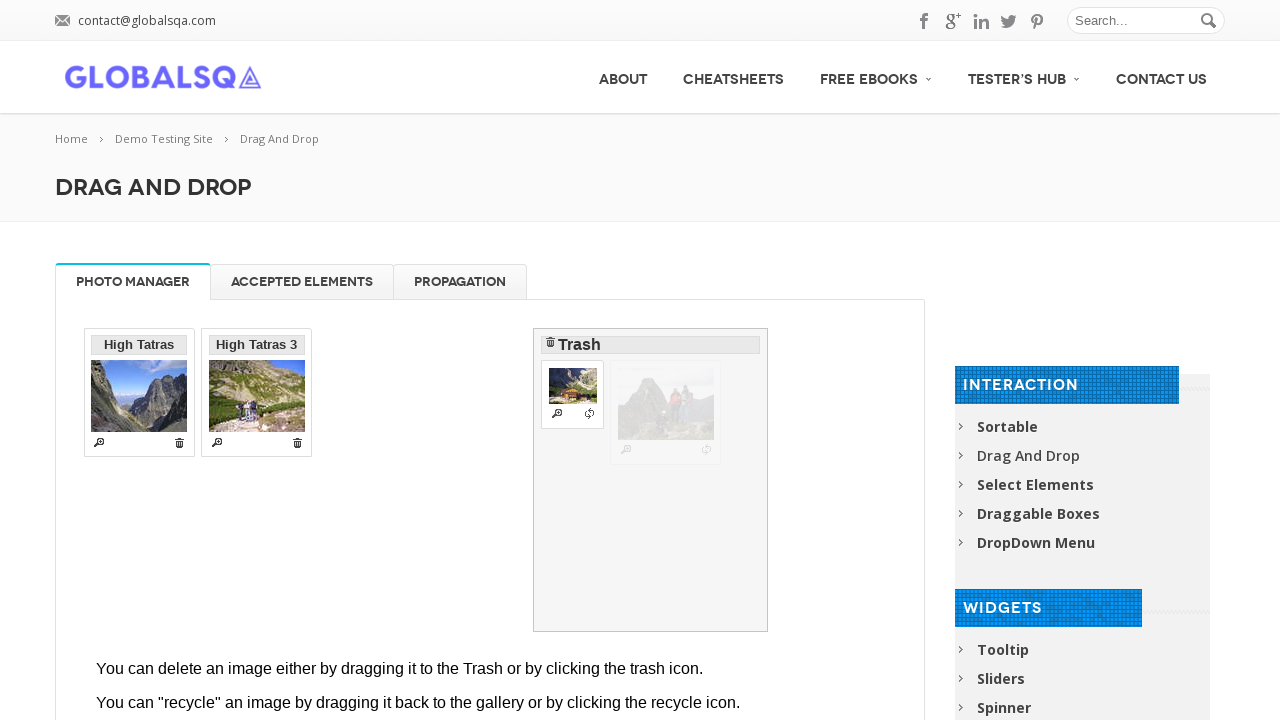

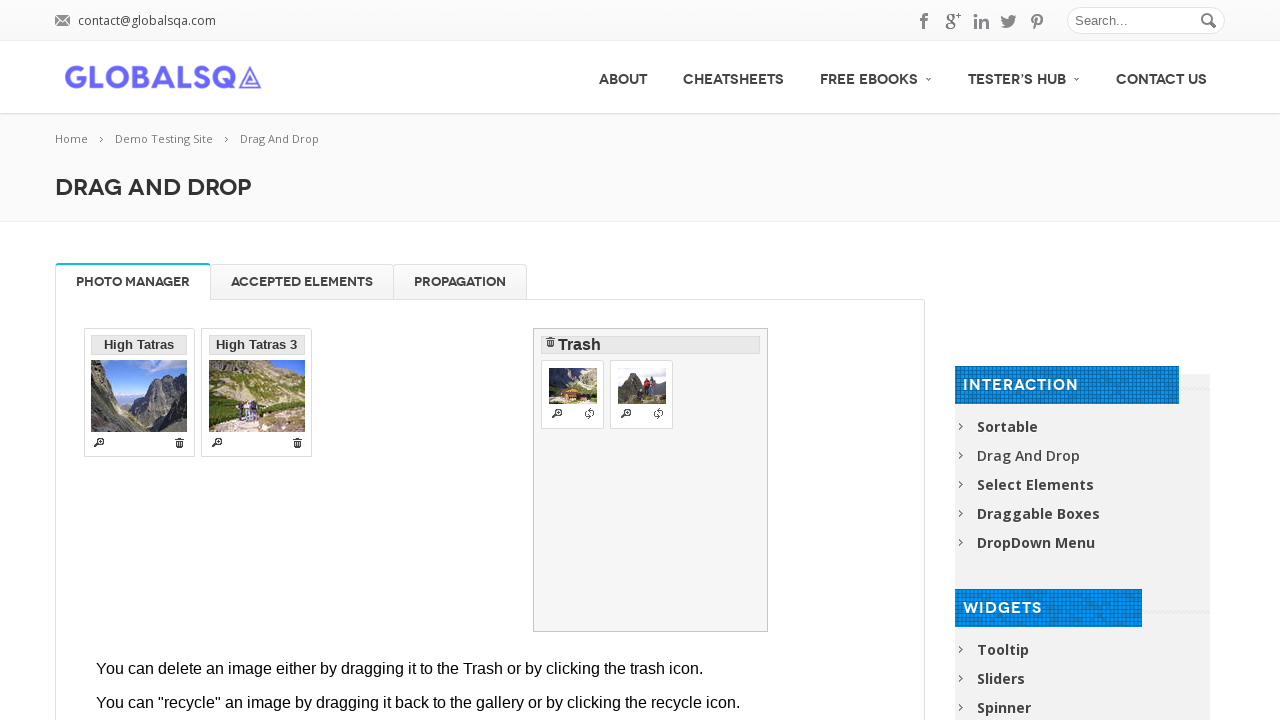